Solves a math problem by reading two numbers, calculating their sum, selecting the result from a dropdown, and submitting the form

Starting URL: http://suninjuly.github.io/selects1.html

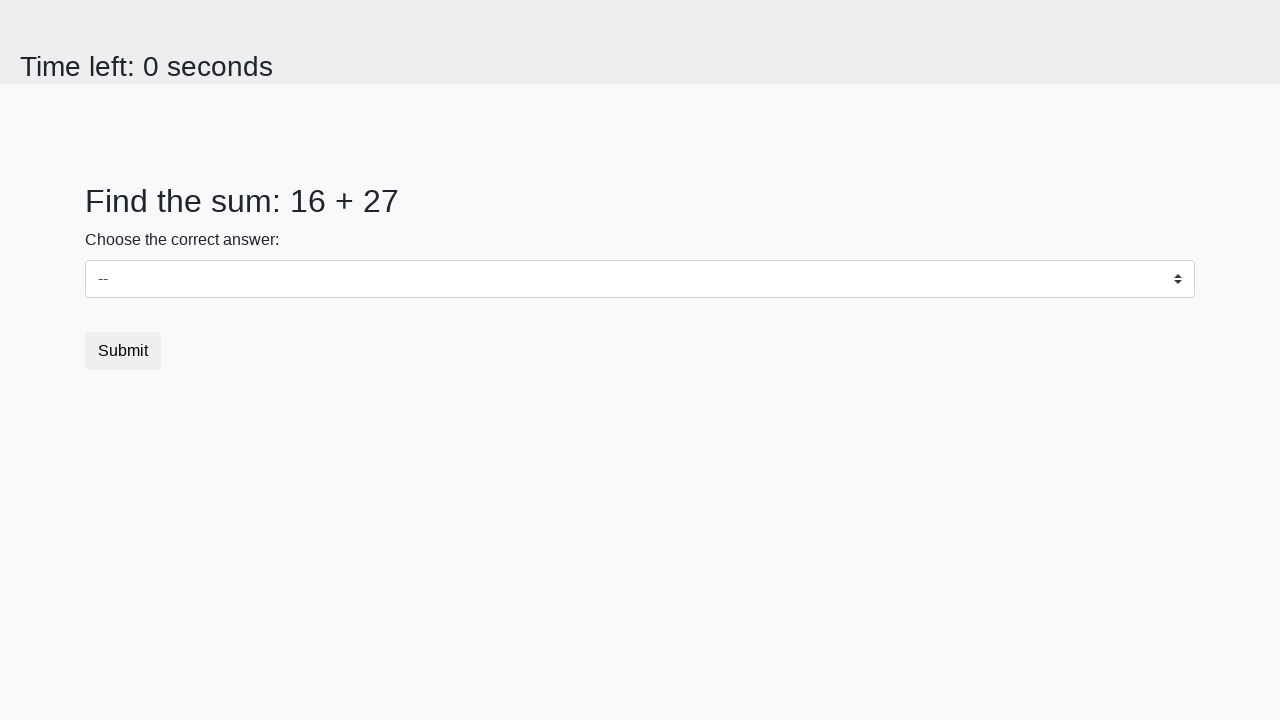

Retrieved first number from #num1 element
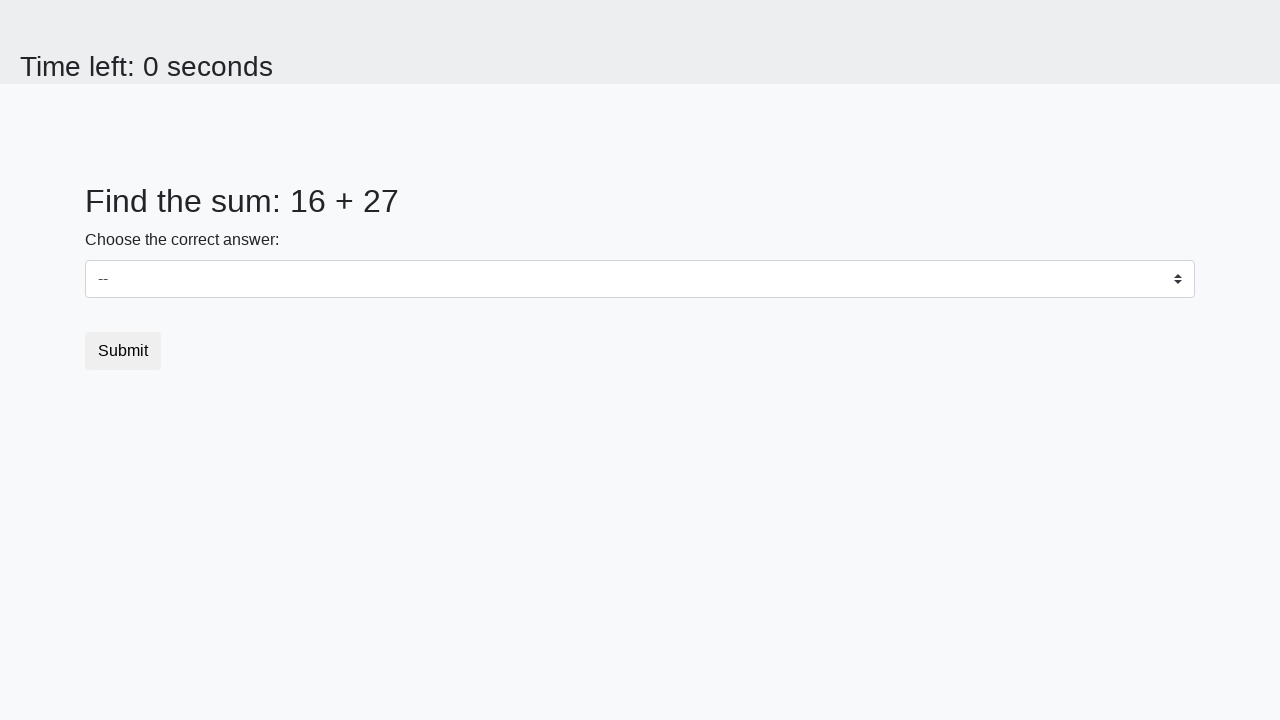

Converted first number to integer
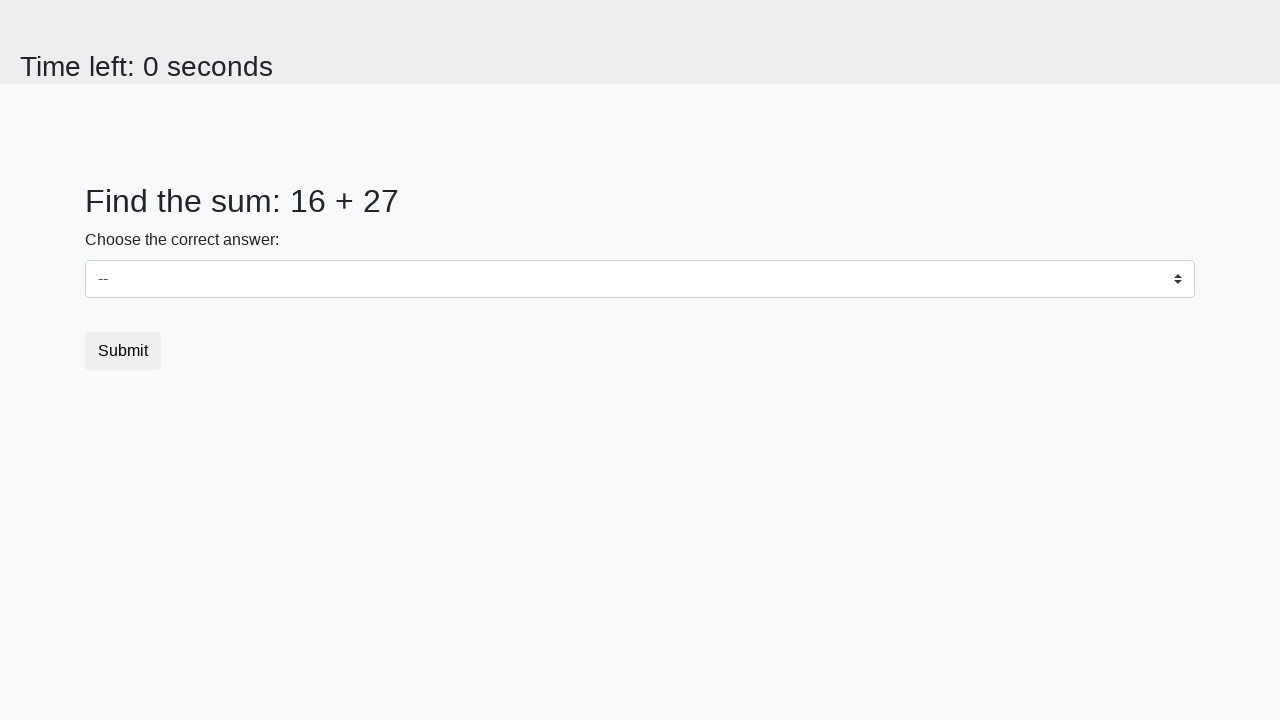

Retrieved second number from #num2 element
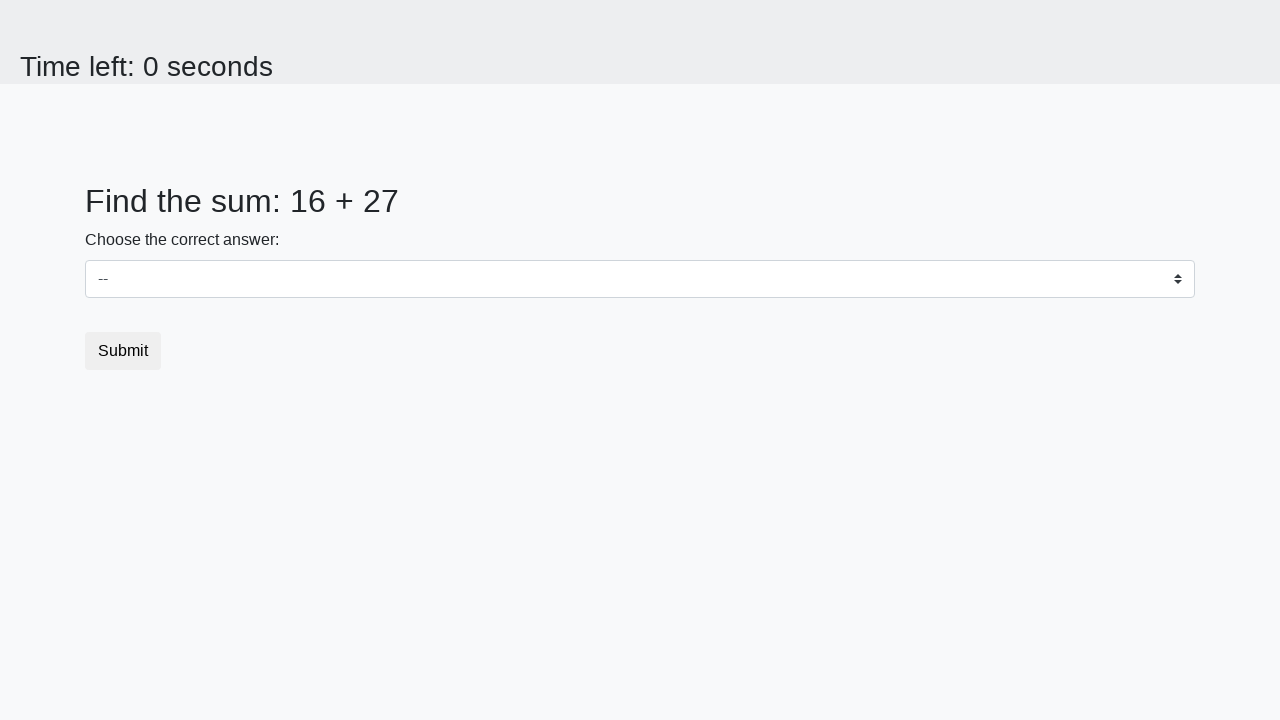

Converted second number to integer
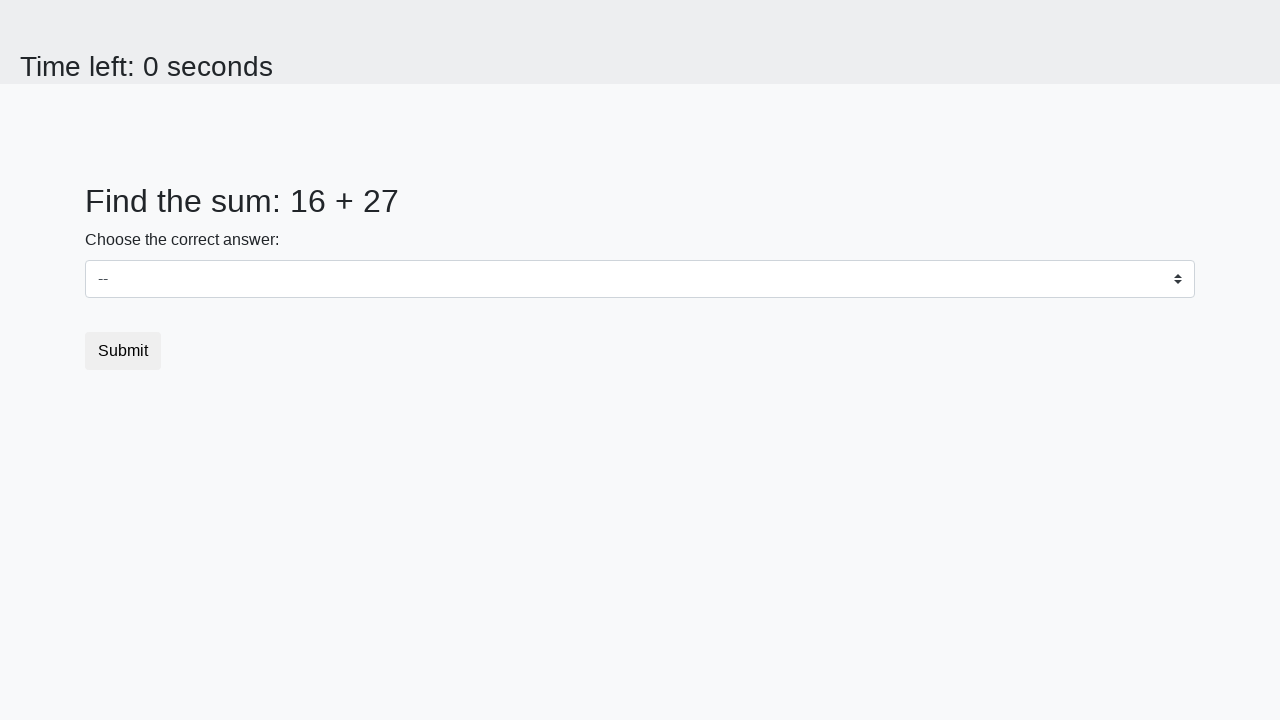

Calculated sum of the two numbers: 43
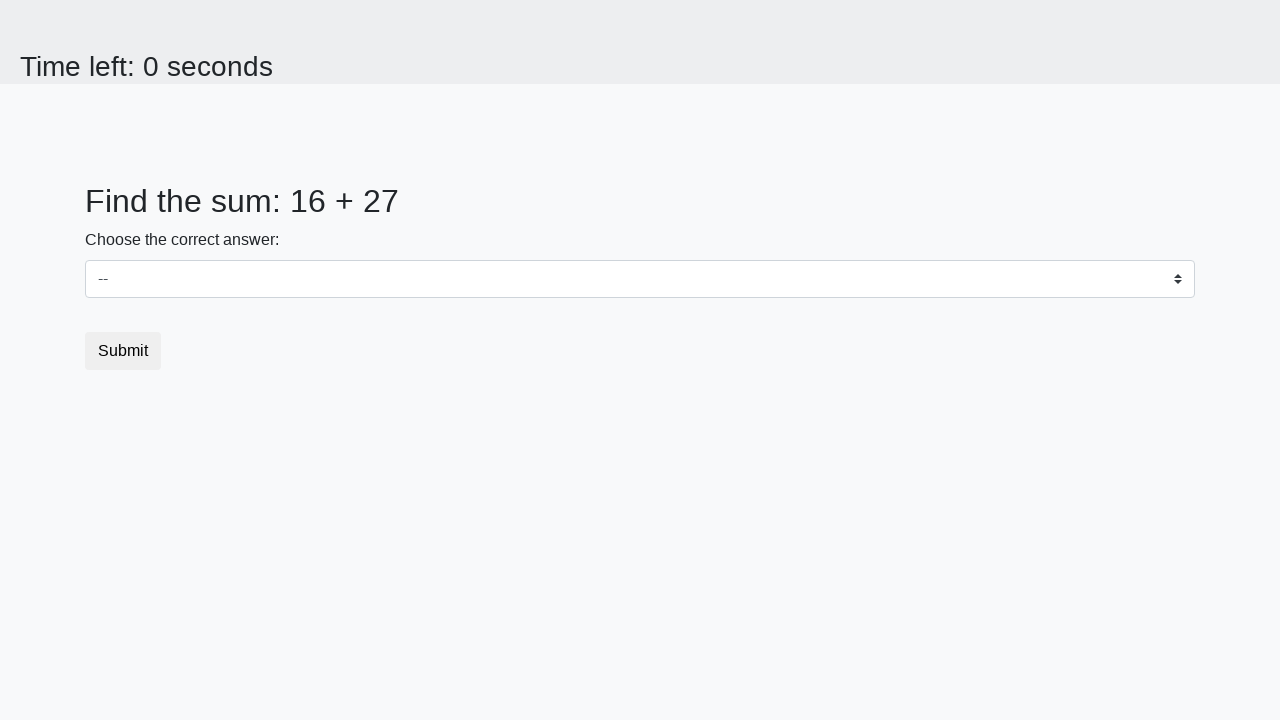

Selected 43 from dropdown menu on select
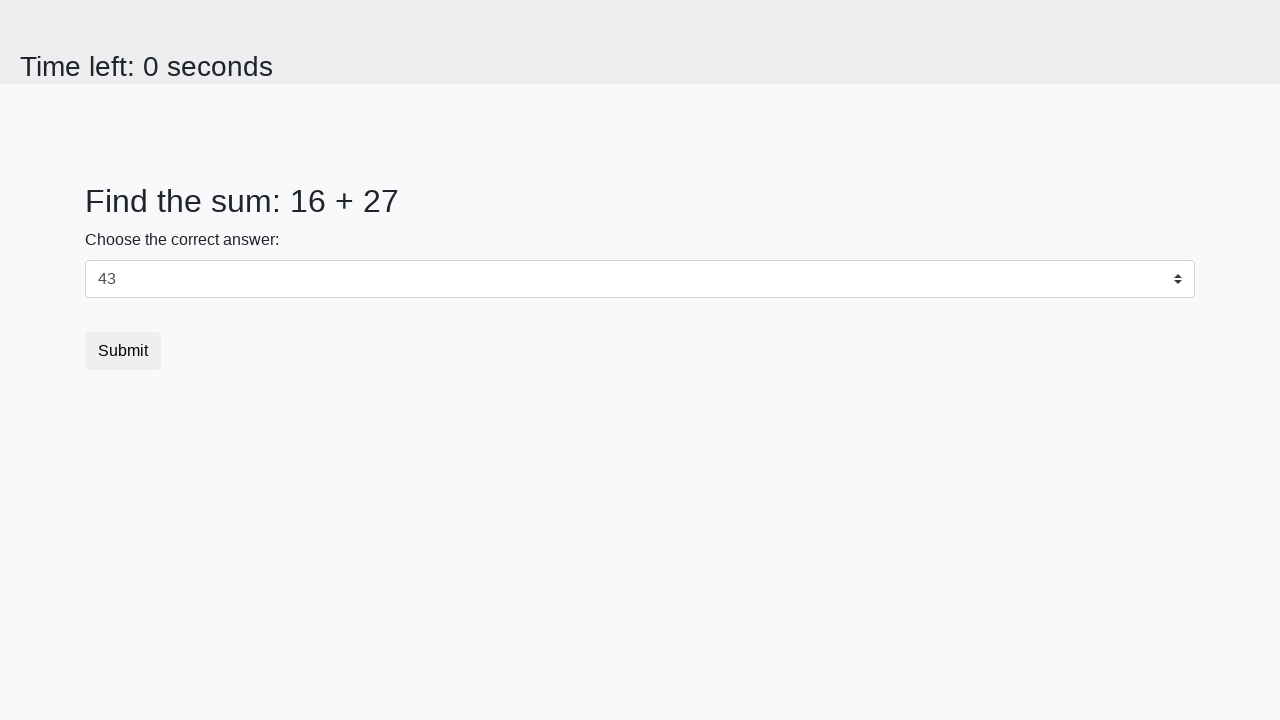

Clicked submit button to submit the form at (123, 351) on [type='submit']
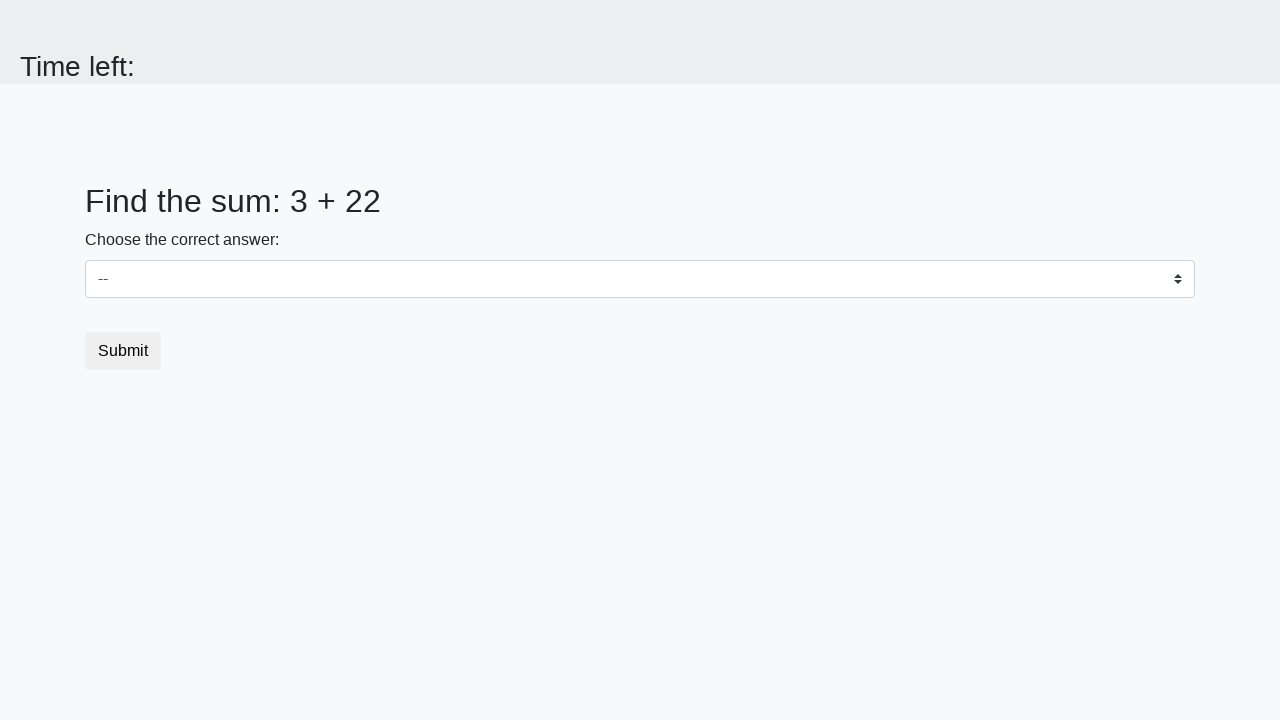

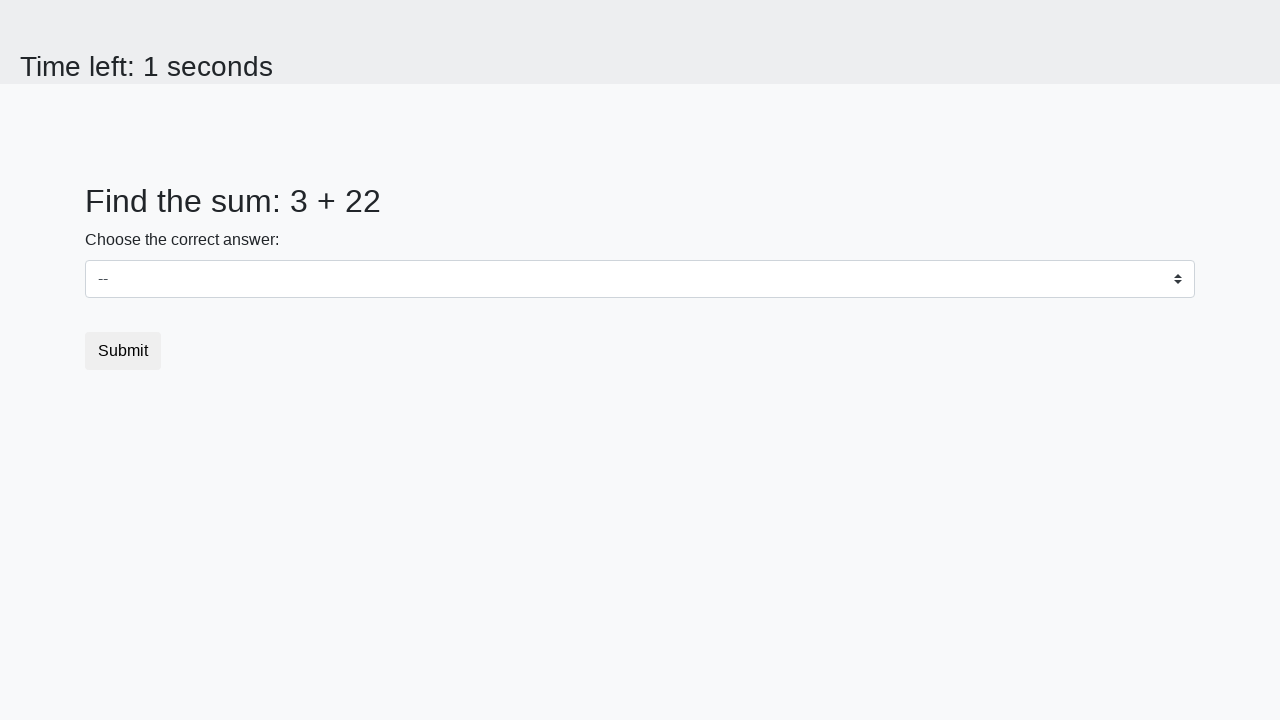